Tests a text box form by filling in user name, email, current address, and permanent address fields, then submitting the form

Starting URL: https://demoqa.com/text-box

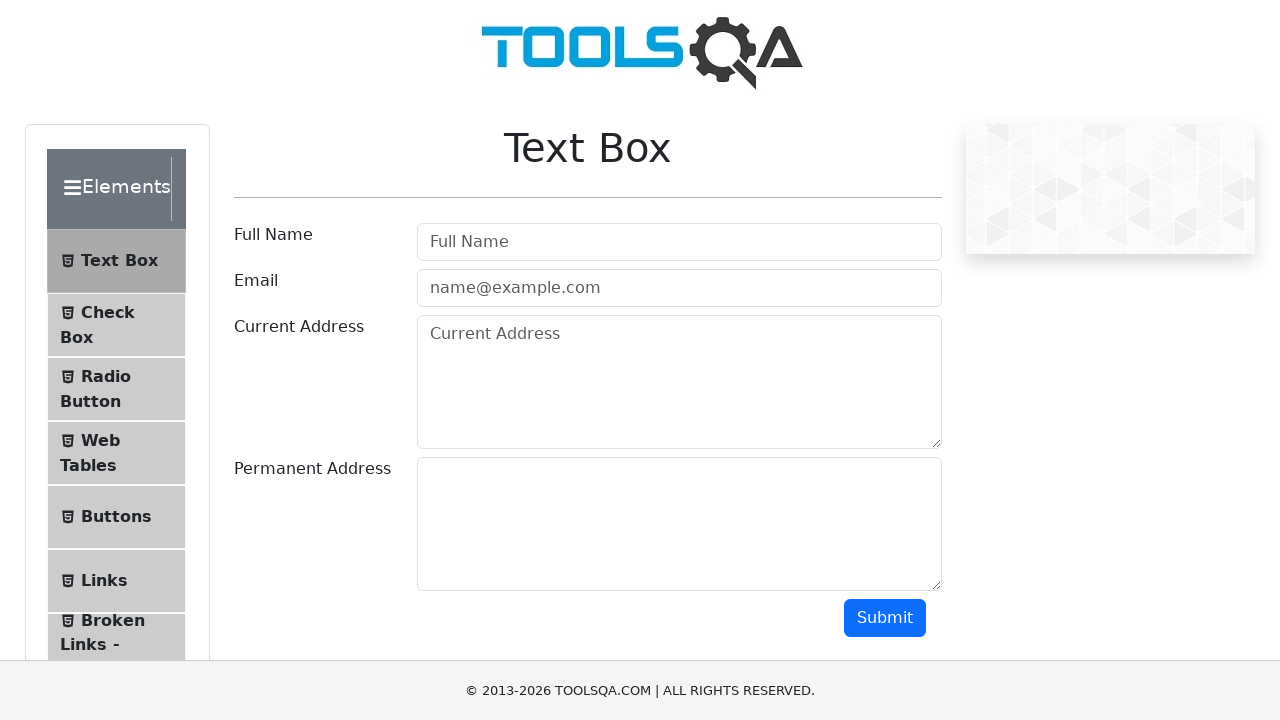

Filled user name field with 'Rodrigo' on #userName
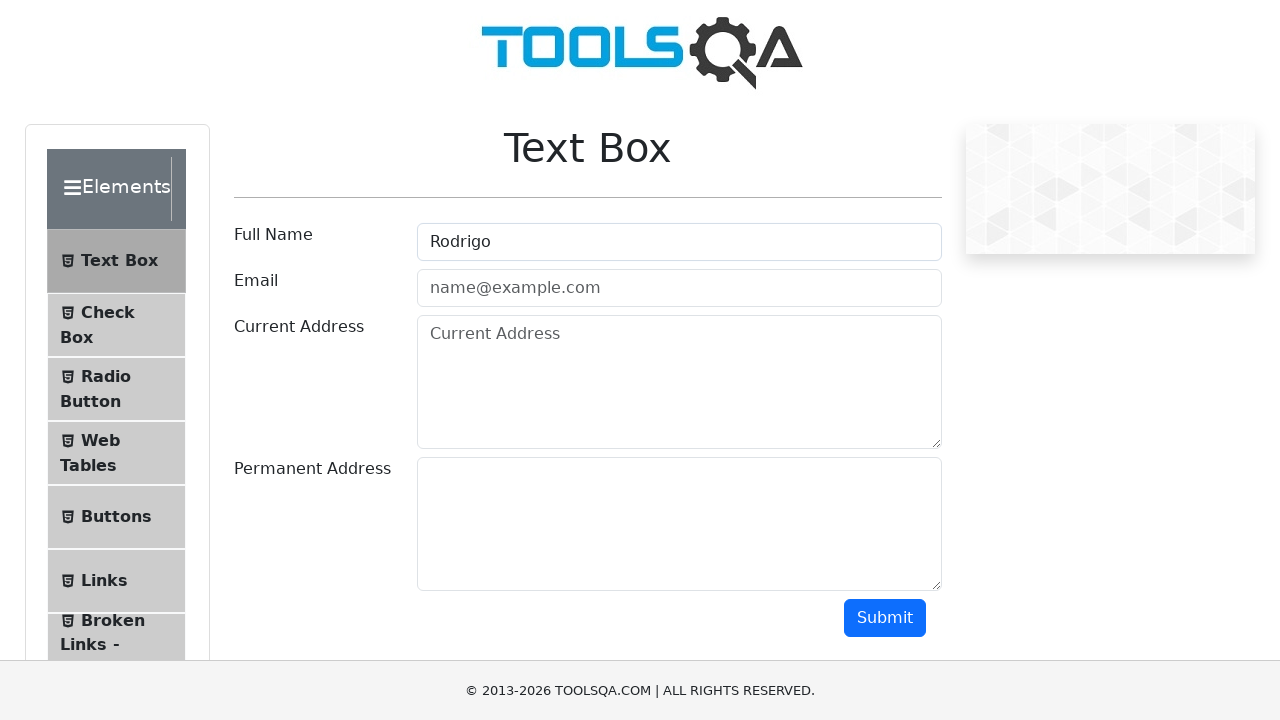

Filled email field with 'rodrigo@gmail.com' on #userEmail
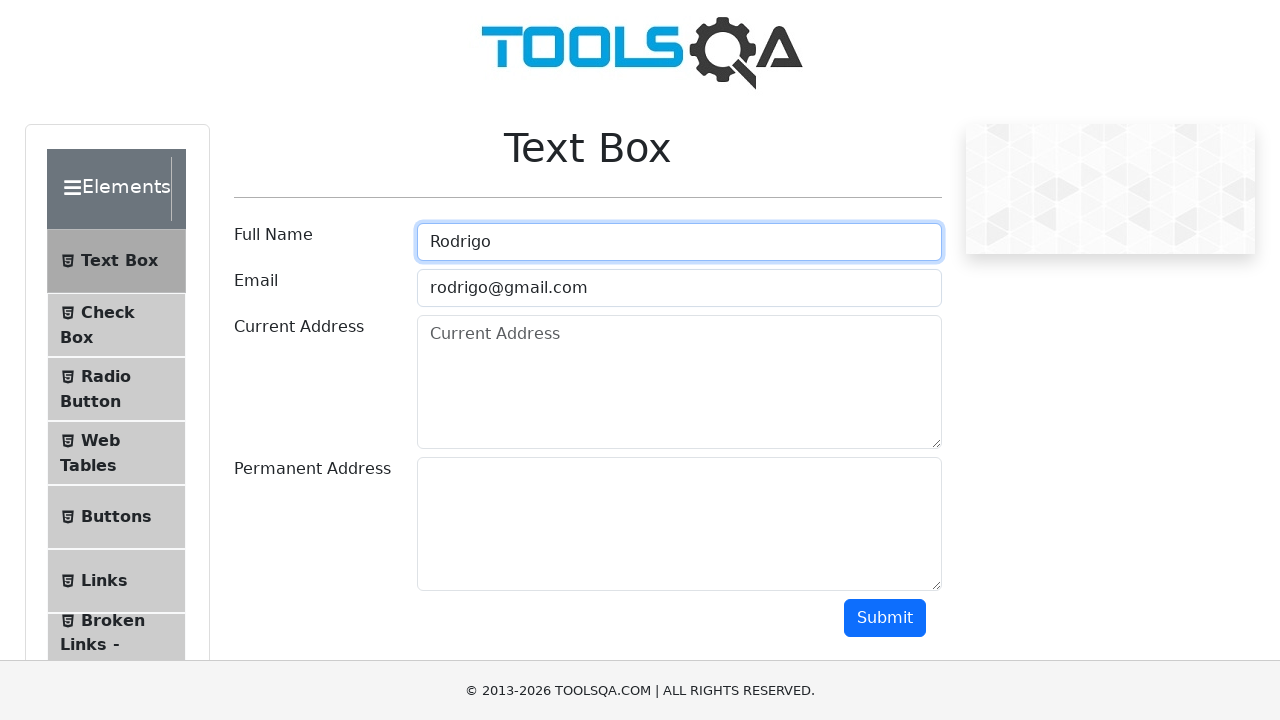

Filled current address field with 'Dirección uno' on textarea#currentAddress
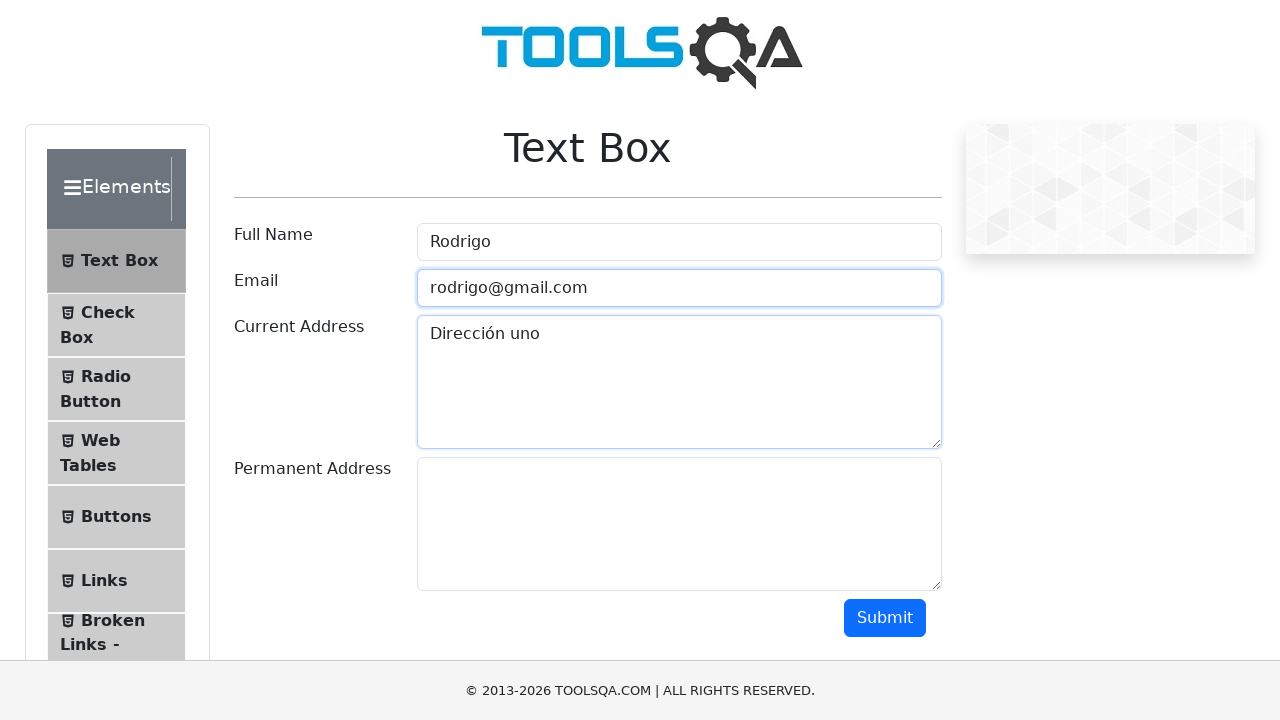

Filled permanent address field with 'Dirección dos' on textarea#permanentAddress
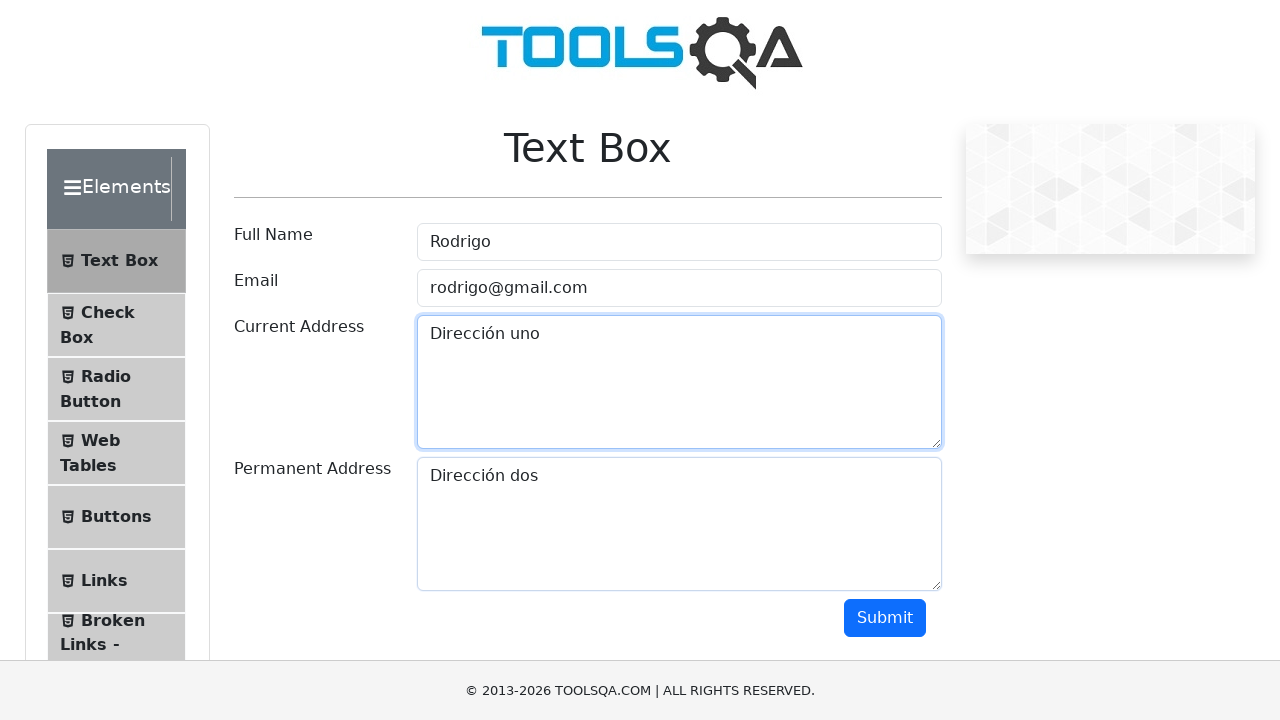

Scrolled down to make submit button visible
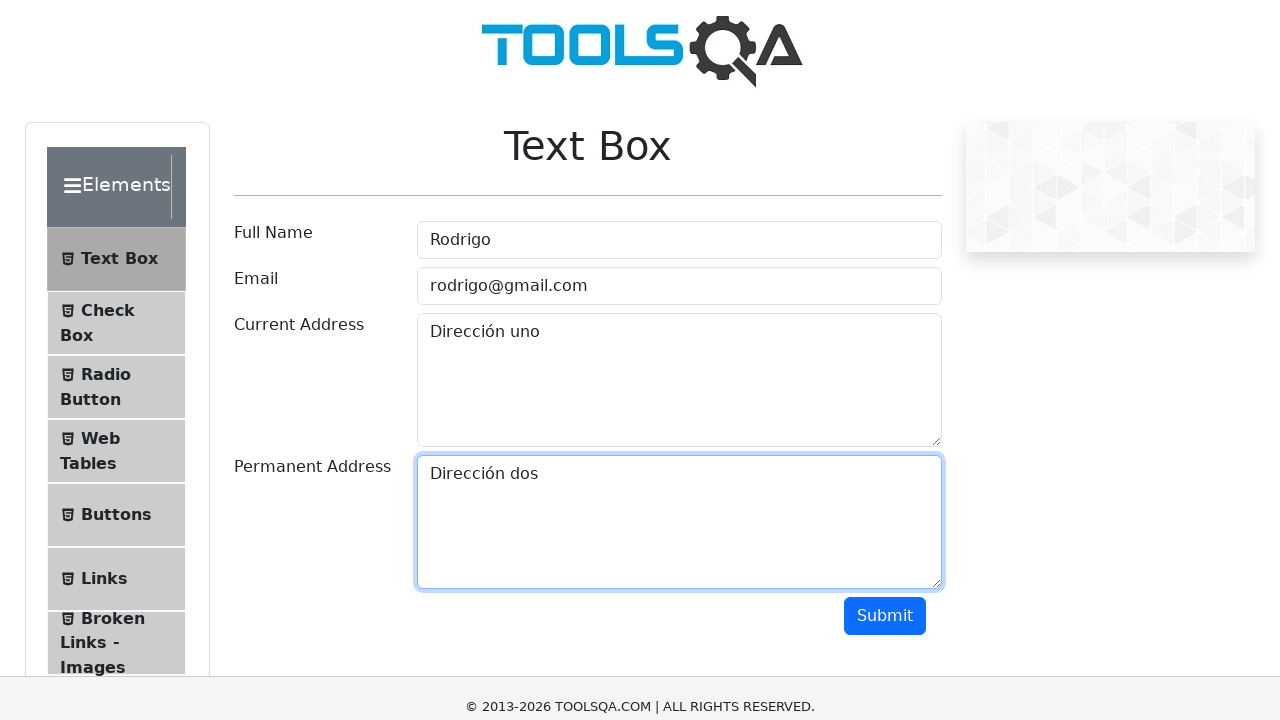

Clicked the submit button at (885, 318) on button#submit
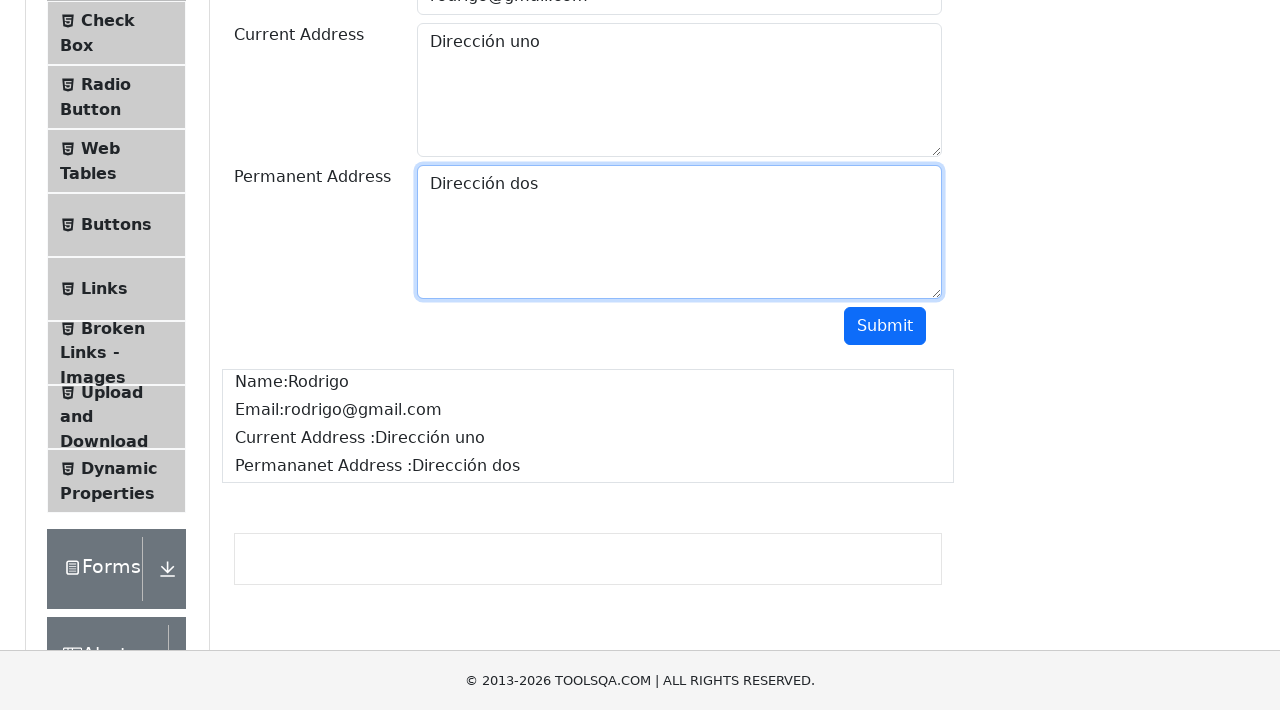

Form submission completed and output section loaded
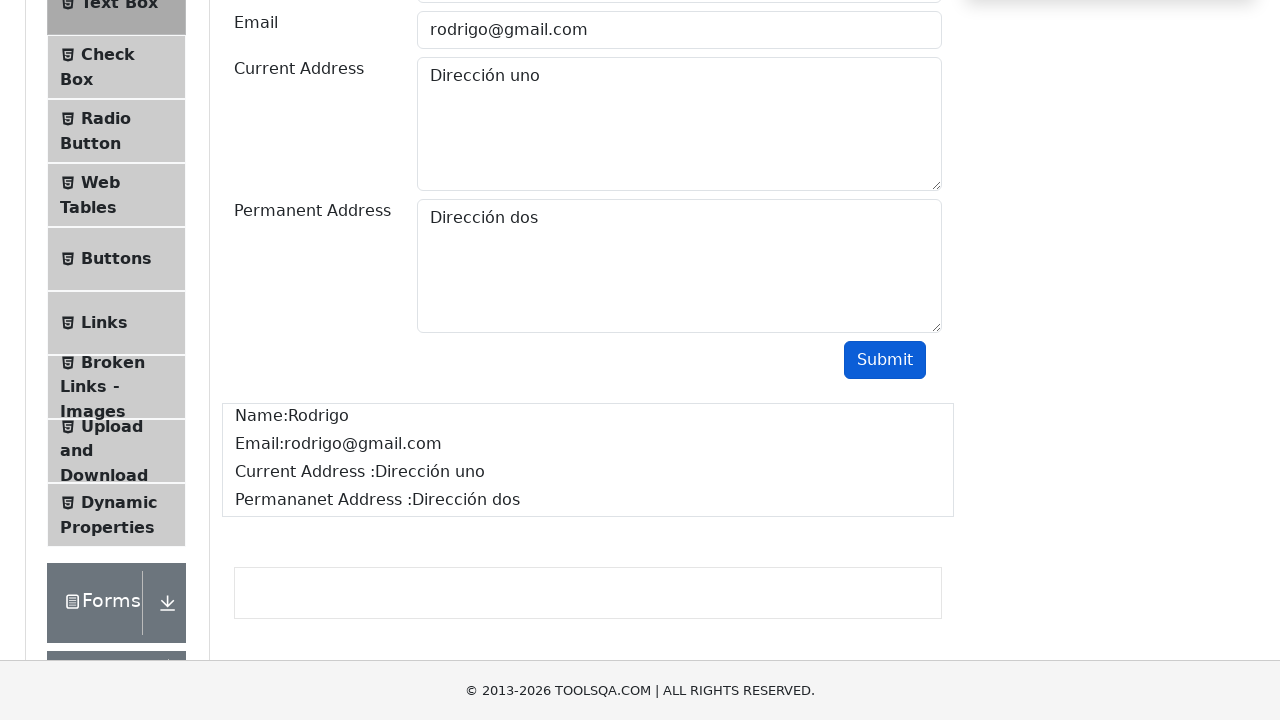

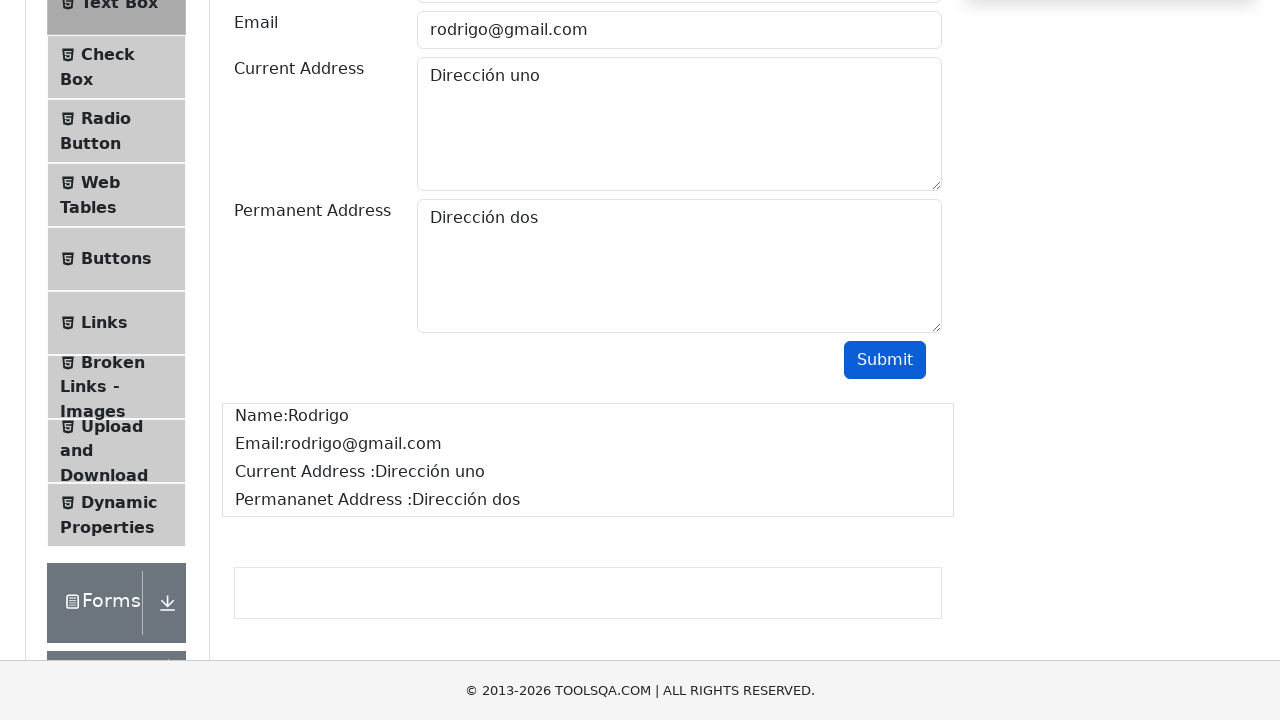